Navigates to Swarthmore College course catalog, clicks on a department link, and verifies course listings are accessible by expanding course details.

Starting URL: https://catalog.swarthmore.edu/content.php?catoid=7&navoid=194

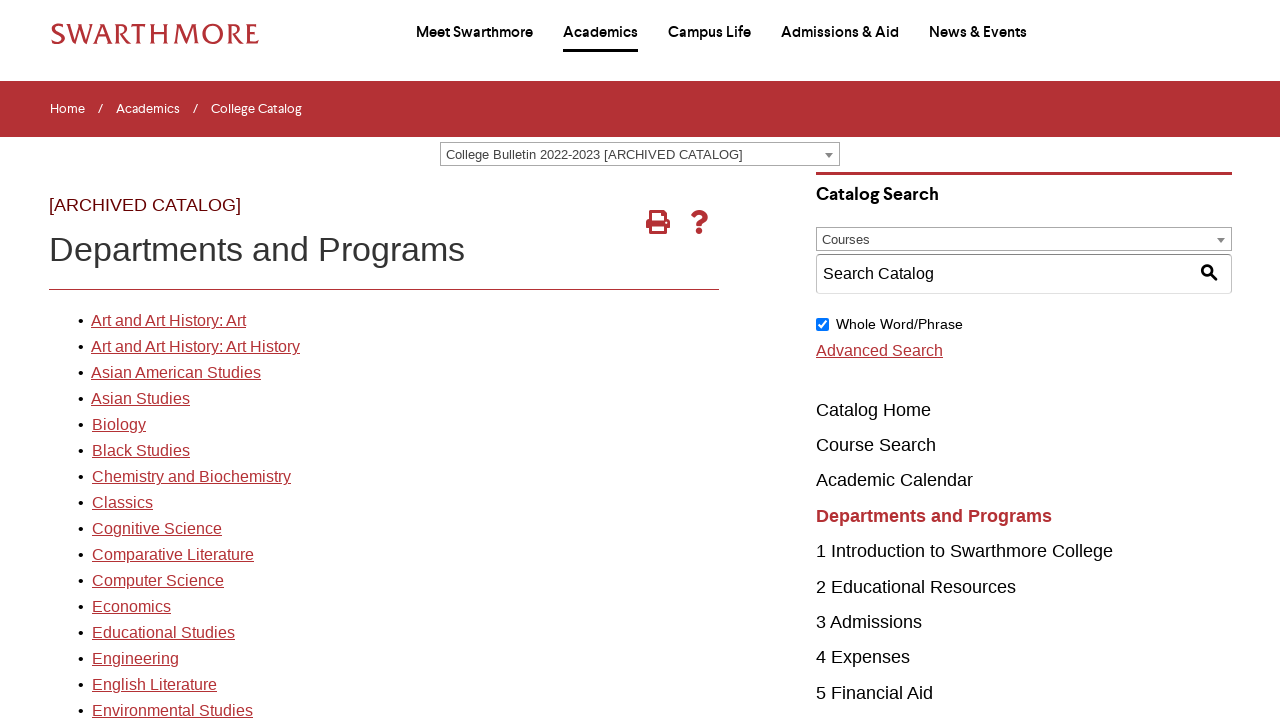

Waited for catalog page to load (gateway-page selector found)
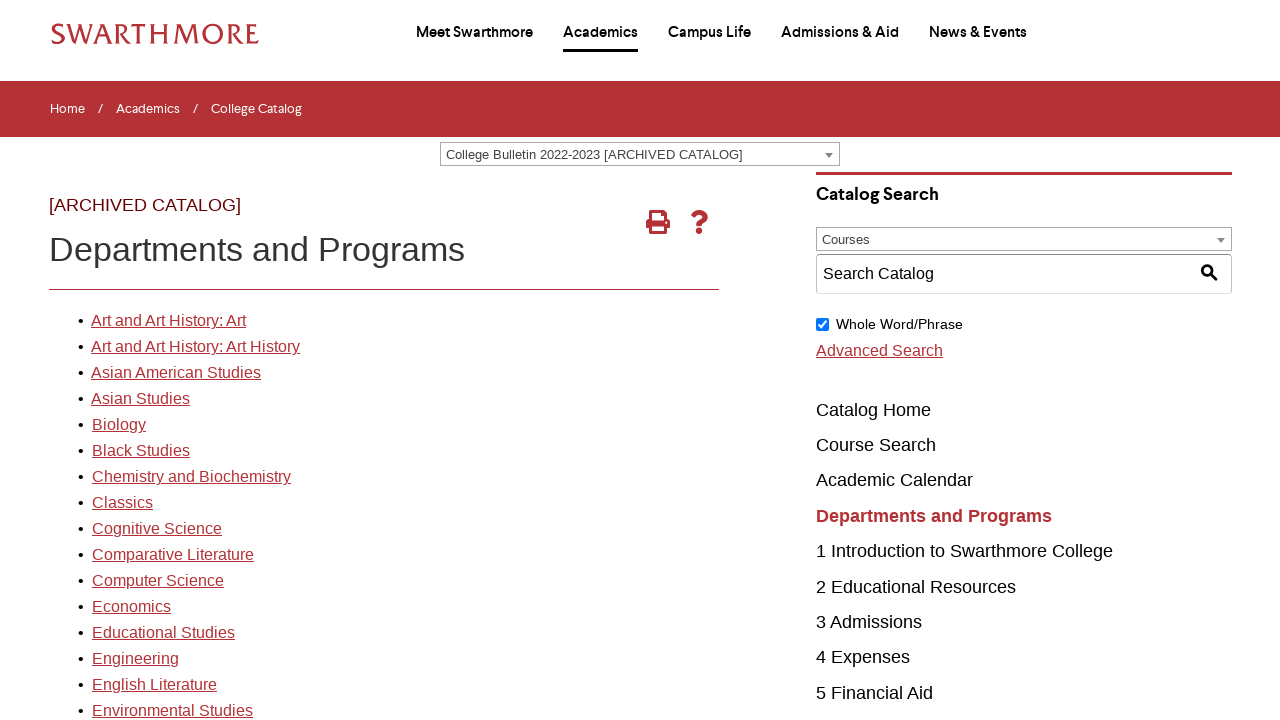

Clicked on the first department link at (474, 34) on xpath=//*[@id='gateway-page']//ul/li[1]/a
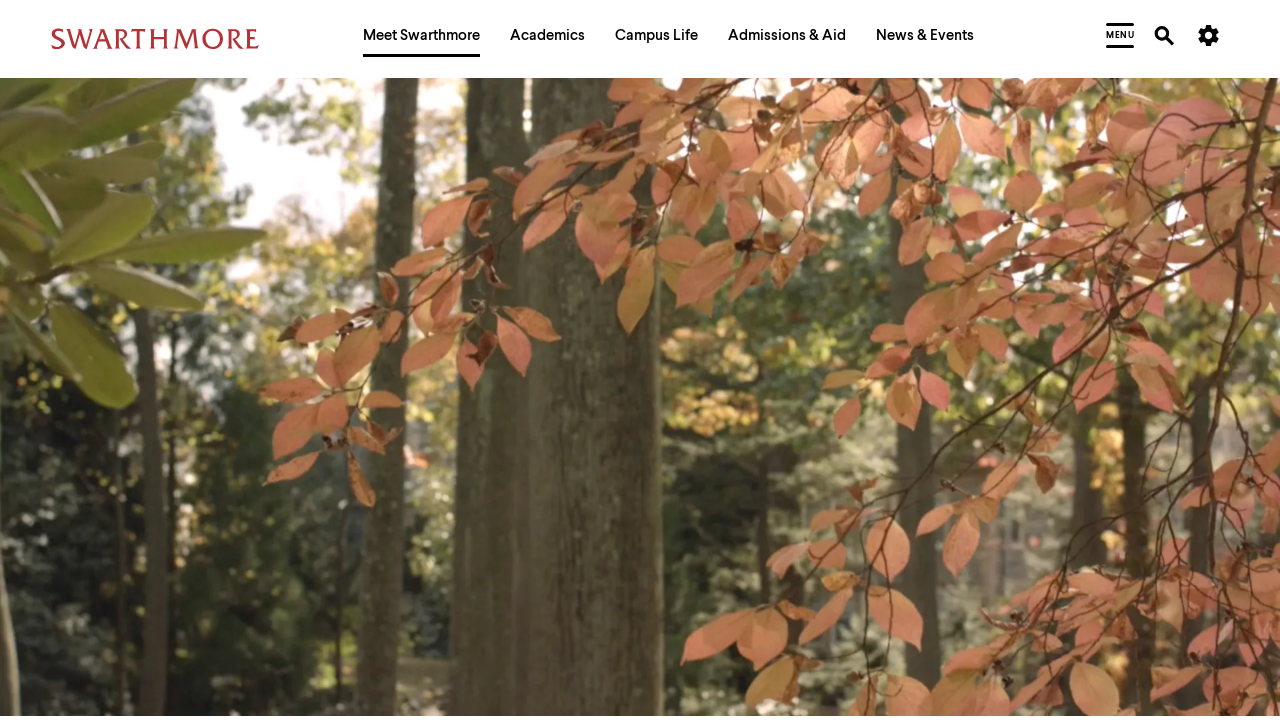

Department page loaded (networkidle state reached)
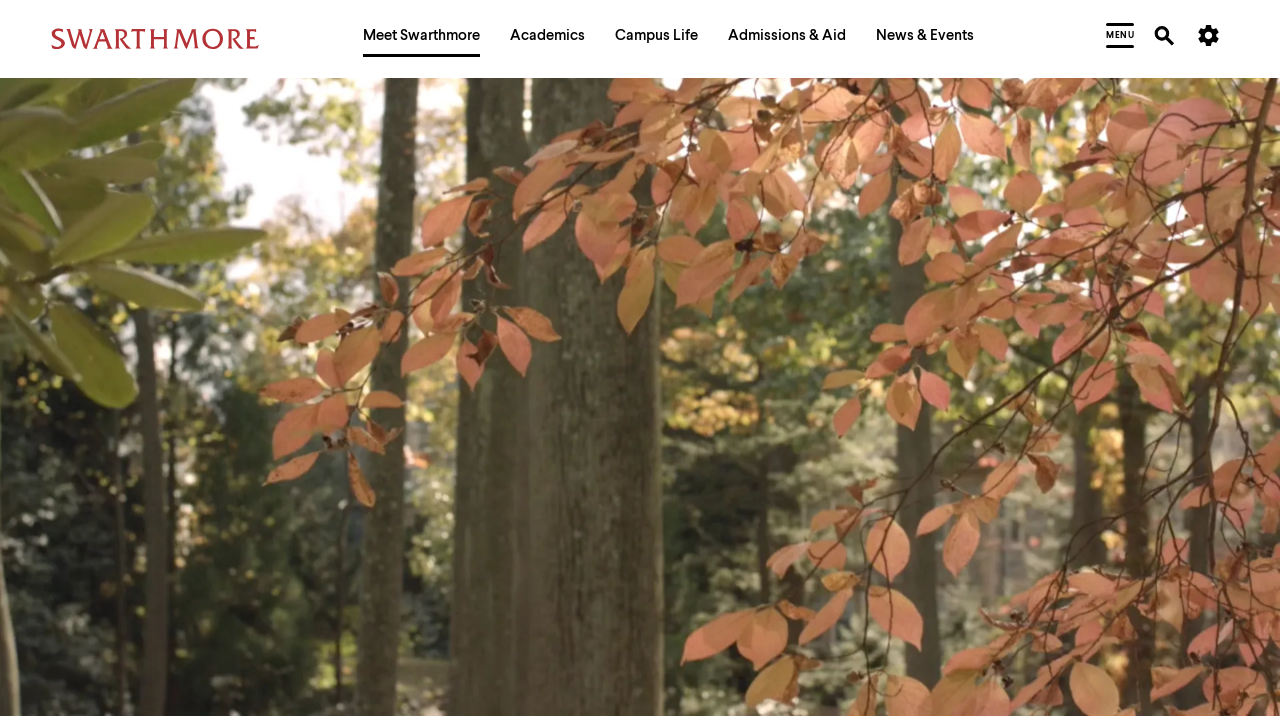

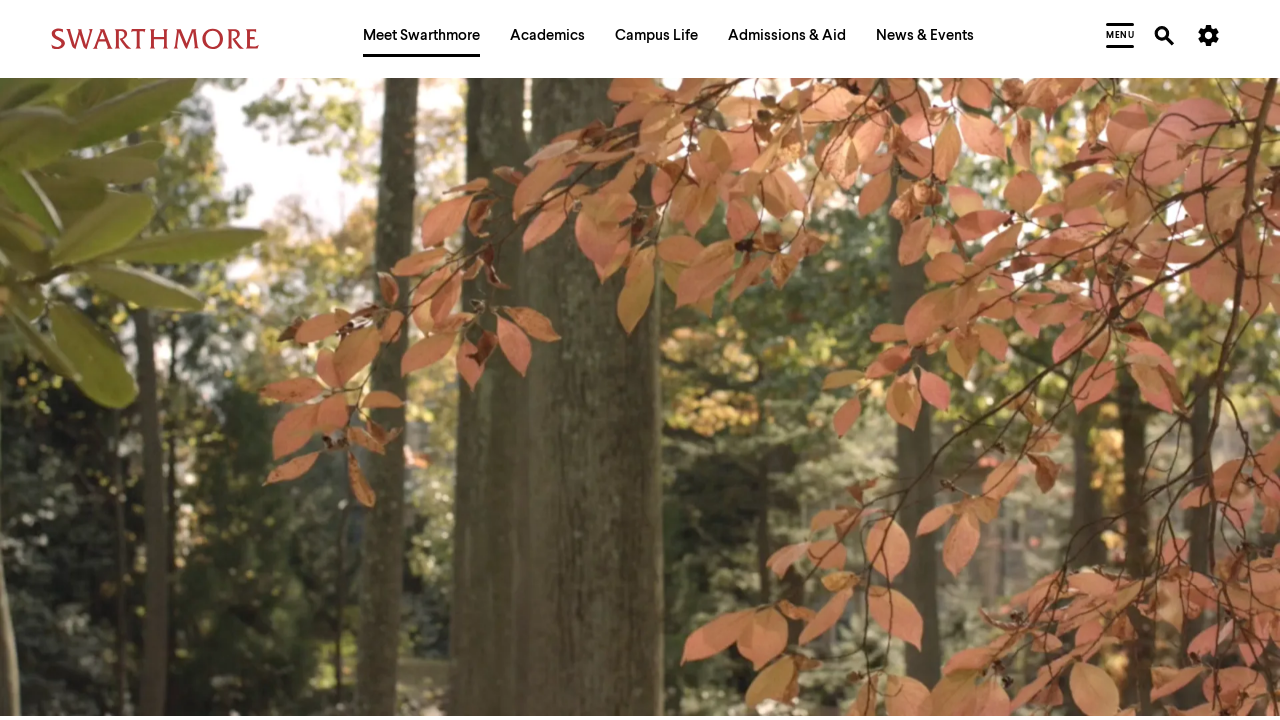